Tests the passenger selector functionality on SpiceJet booking page by clicking on the adult selector dropdown and incrementing the adult passenger count from 1 to 5 using the plus button.

Starting URL: https://www.spicejet.com/

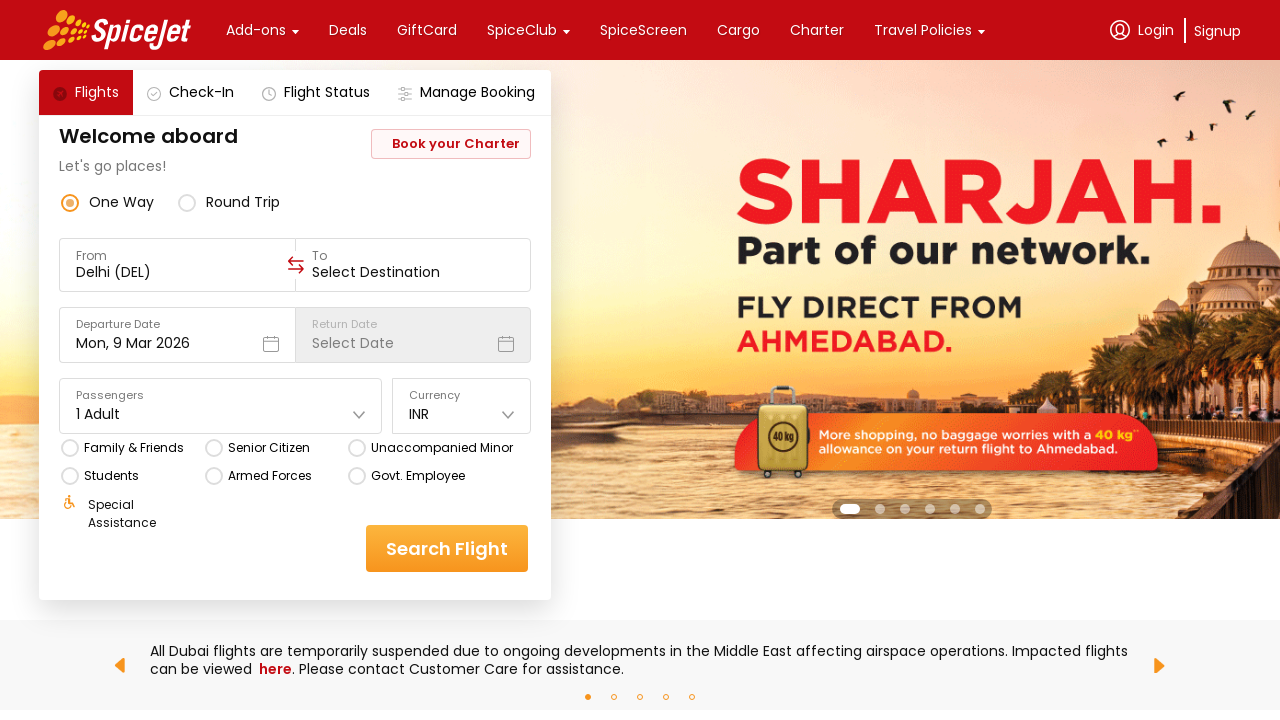

Clicked on adult passenger selector dropdown showing '1 Adult' at (98, 414) on xpath=//div[text()='1 Adult']
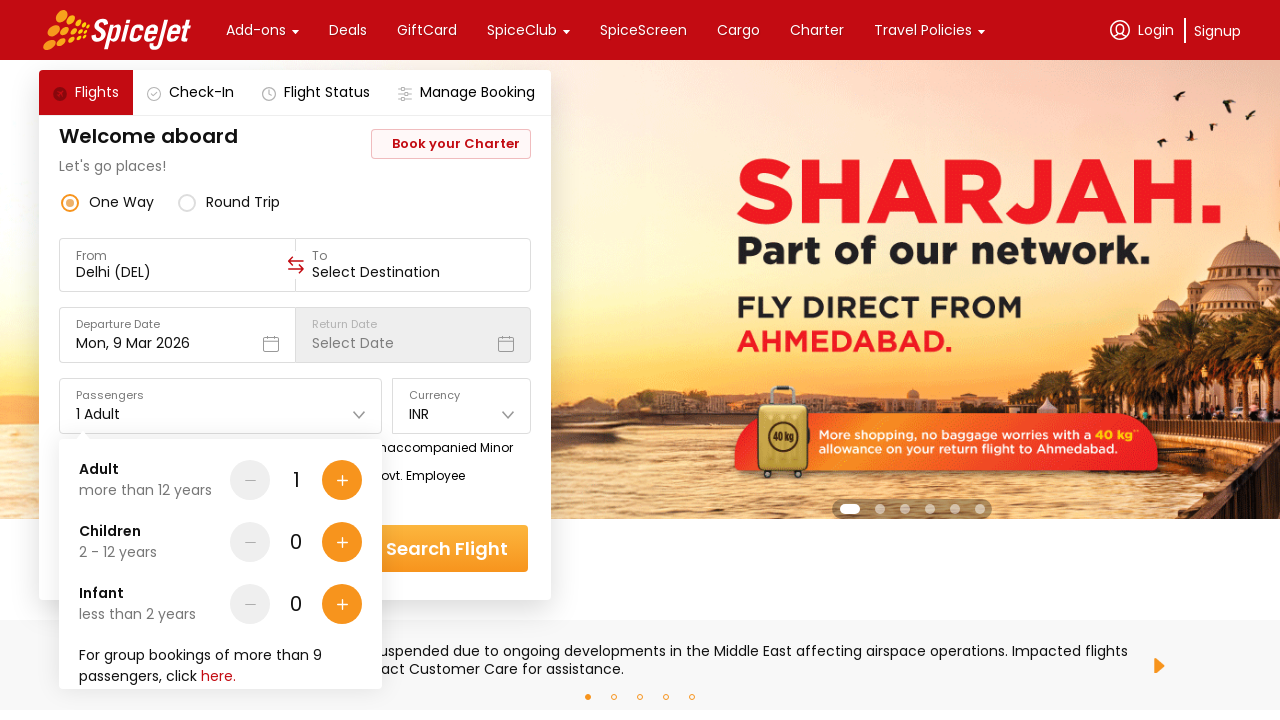

Waited for dropdown menu to appear
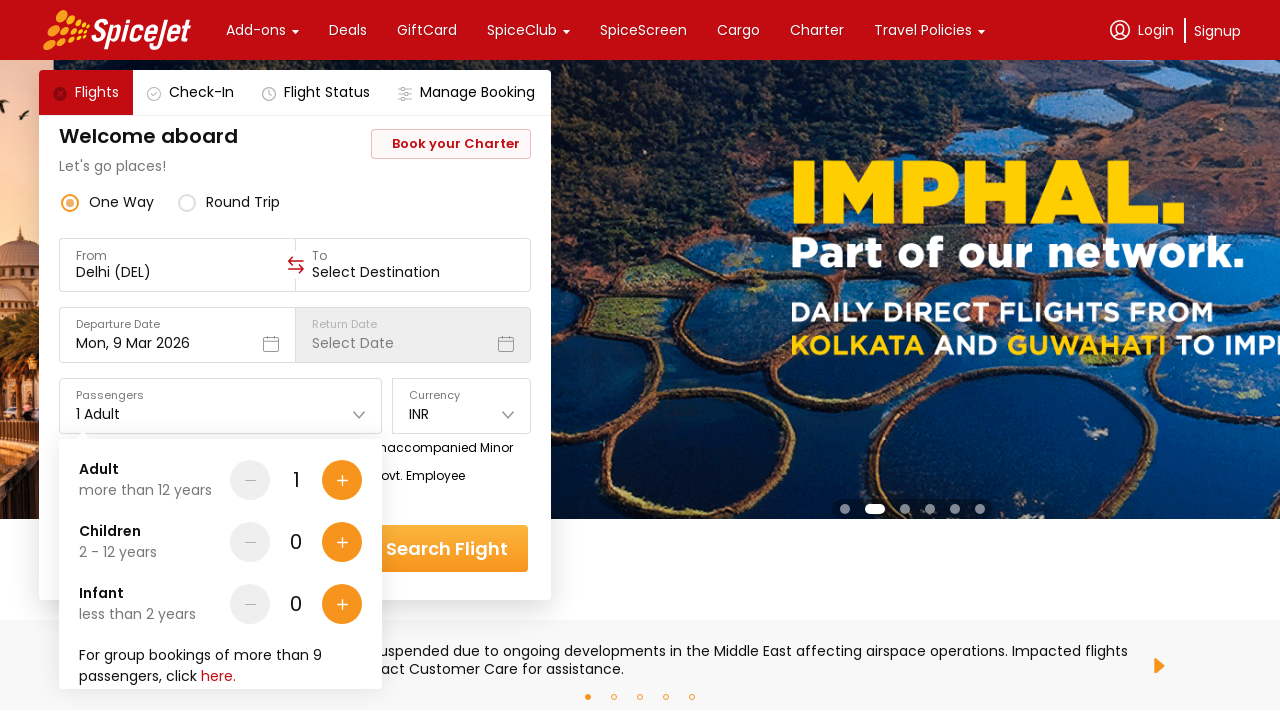

Clicked plus button to increment adult passenger count (iteration 1 of 4) at (342, 480) on xpath=//div[@data-testid='Adult-testID-plus-one-cta']
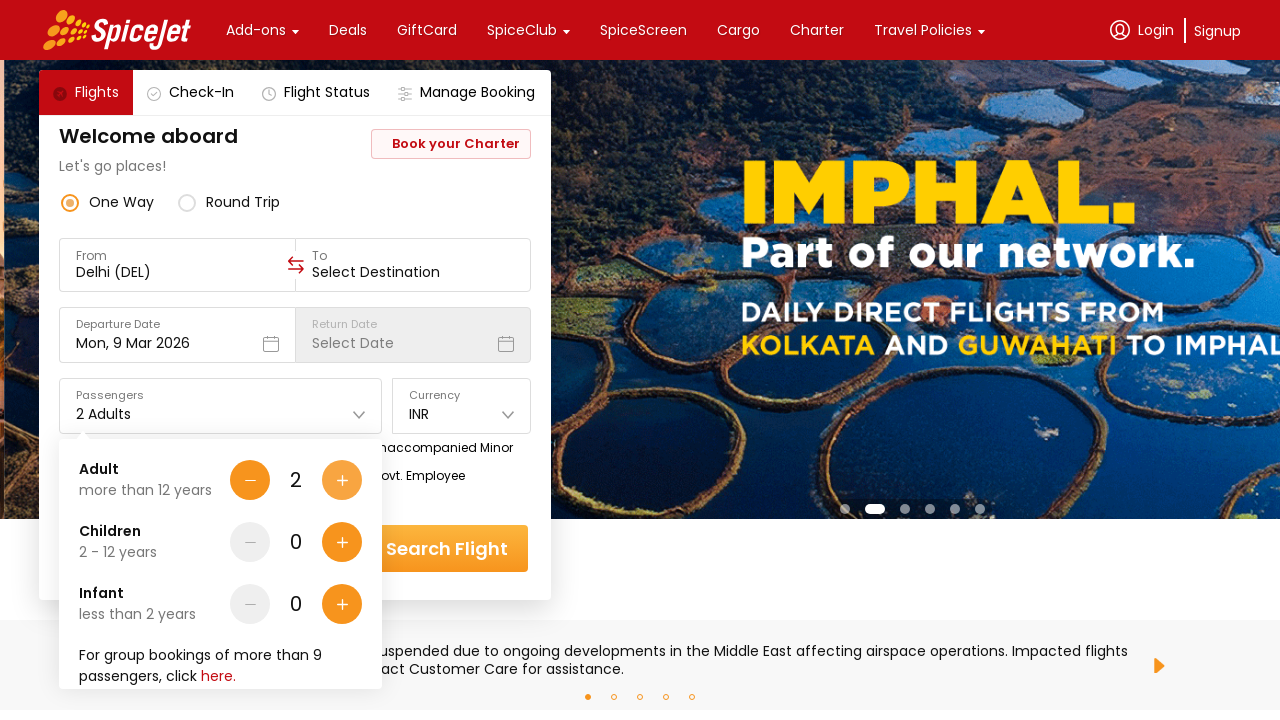

Waited for UI to update after increment
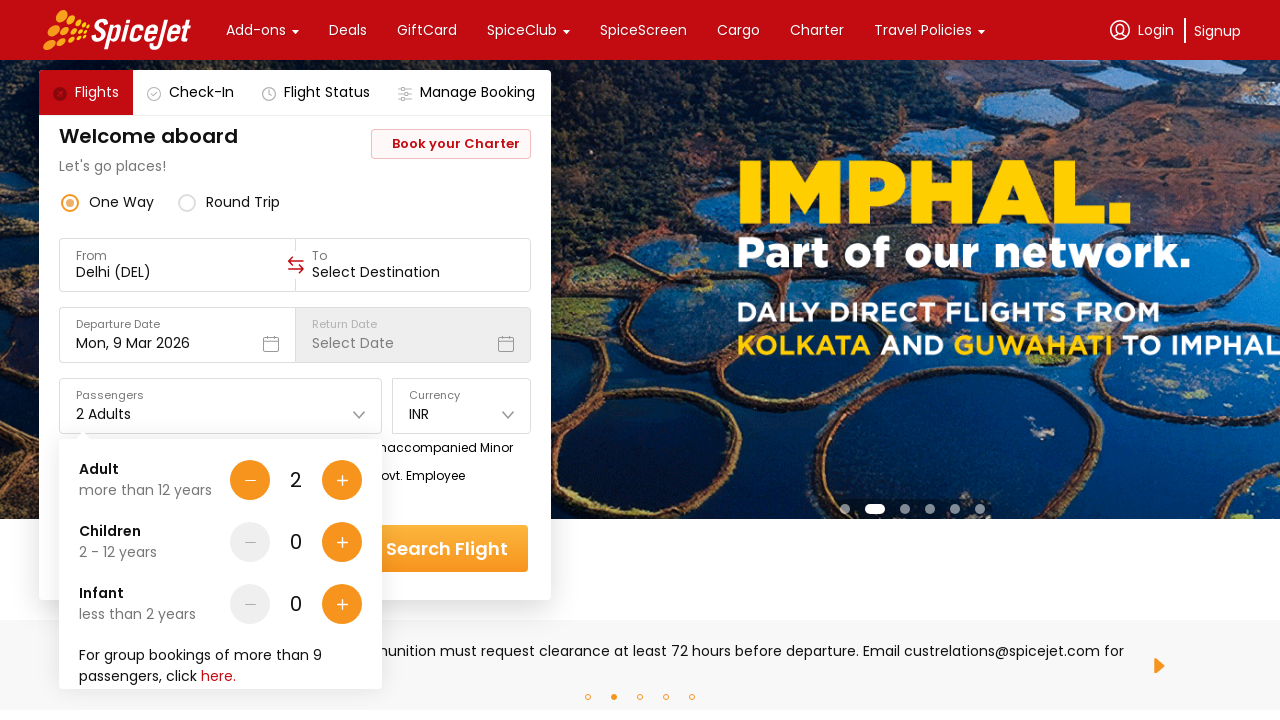

Clicked plus button to increment adult passenger count (iteration 2 of 4) at (342, 480) on xpath=//div[@data-testid='Adult-testID-plus-one-cta']
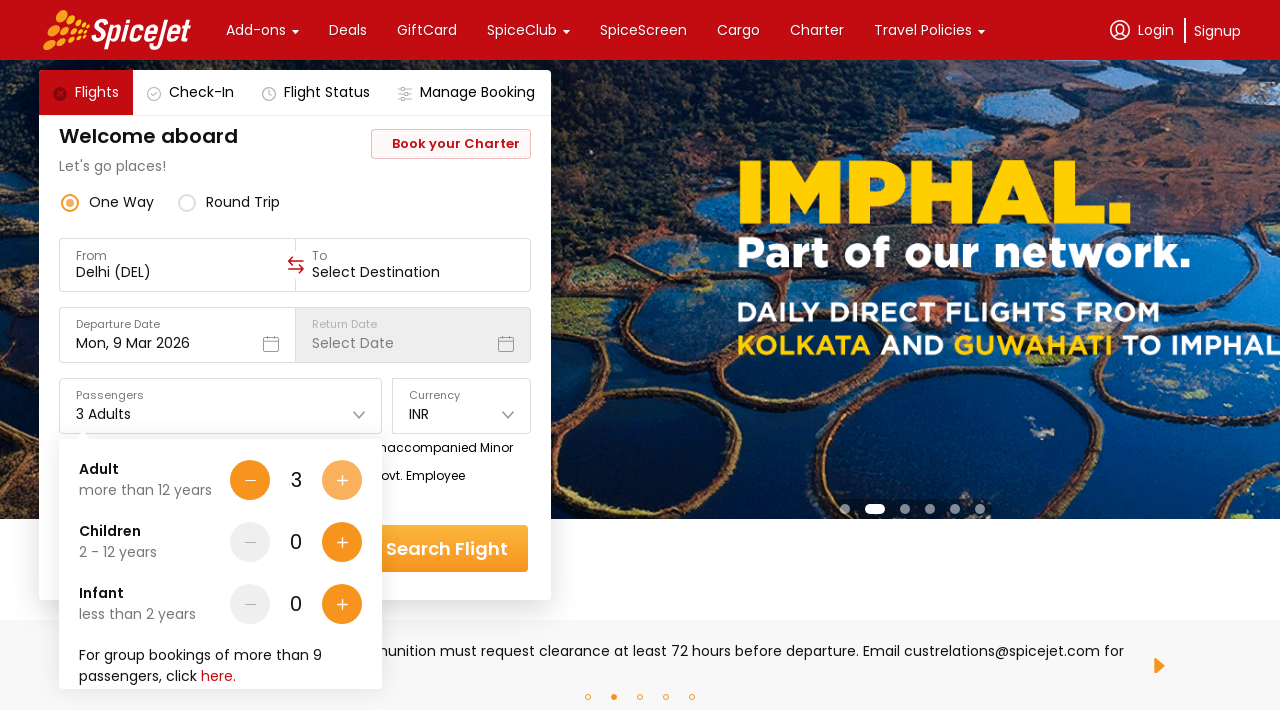

Waited for UI to update after increment
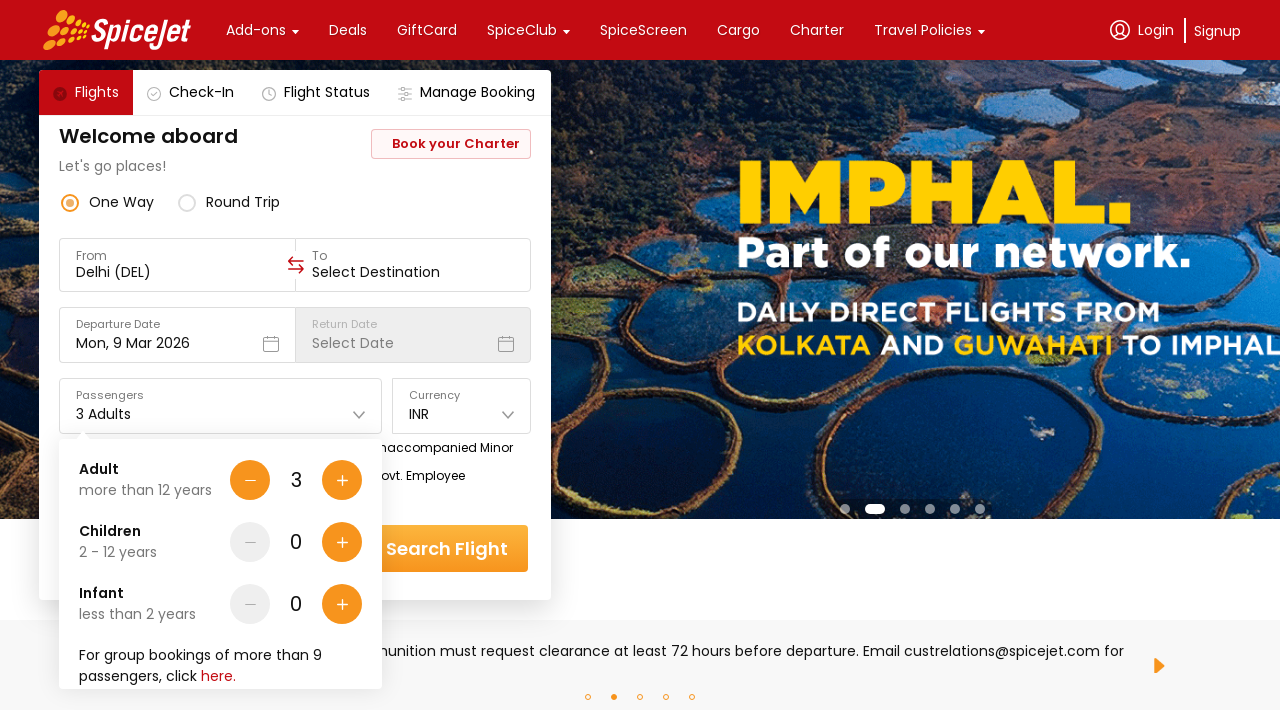

Clicked plus button to increment adult passenger count (iteration 3 of 4) at (342, 480) on xpath=//div[@data-testid='Adult-testID-plus-one-cta']
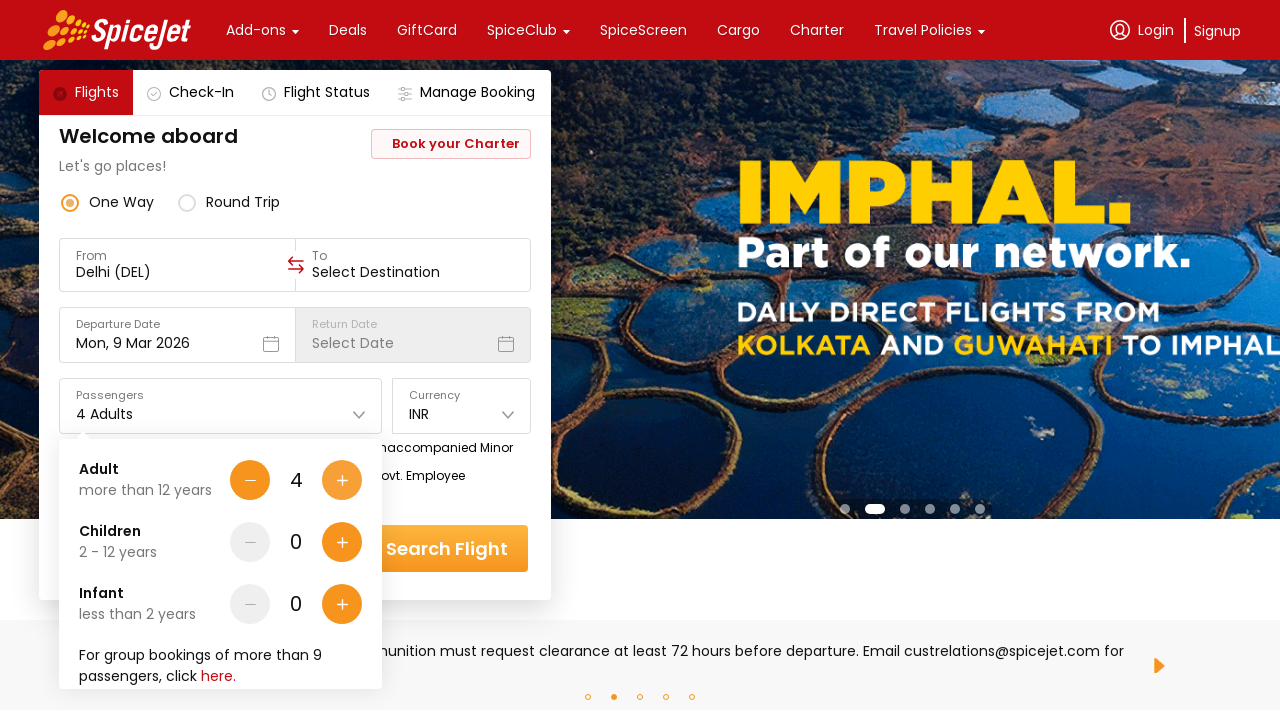

Waited for UI to update after increment
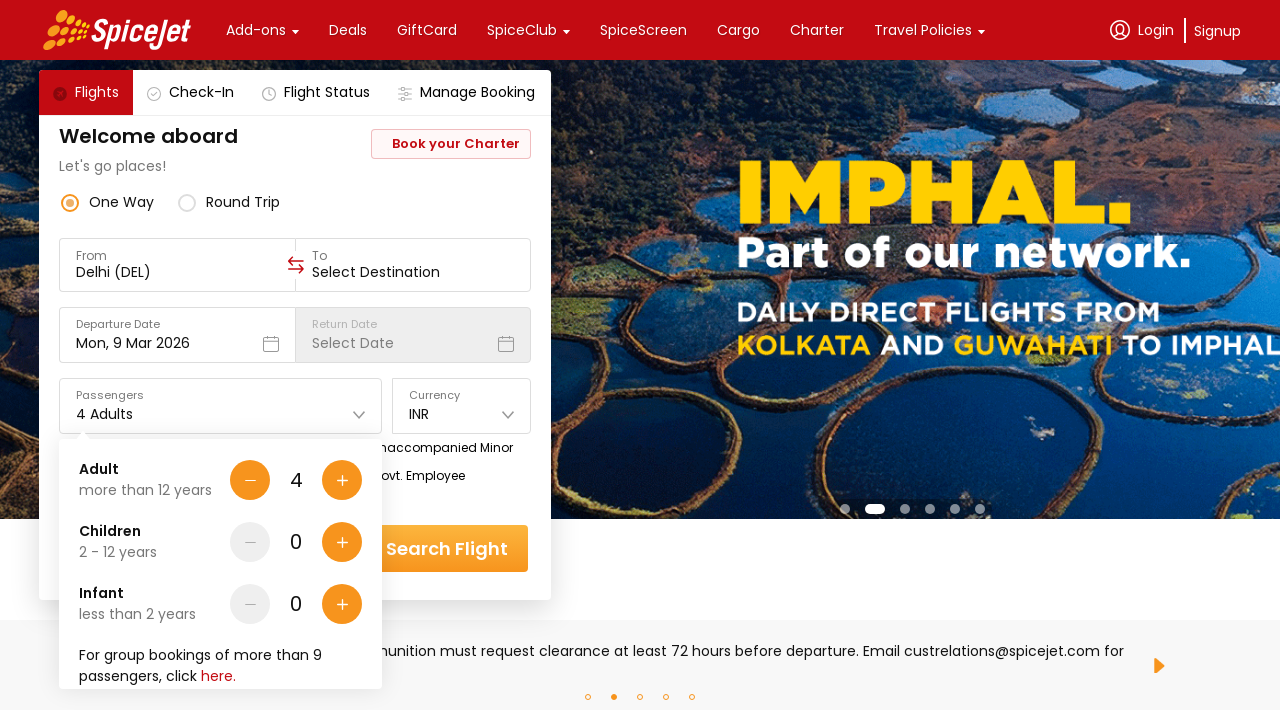

Clicked plus button to increment adult passenger count (iteration 4 of 4) at (342, 480) on xpath=//div[@data-testid='Adult-testID-plus-one-cta']
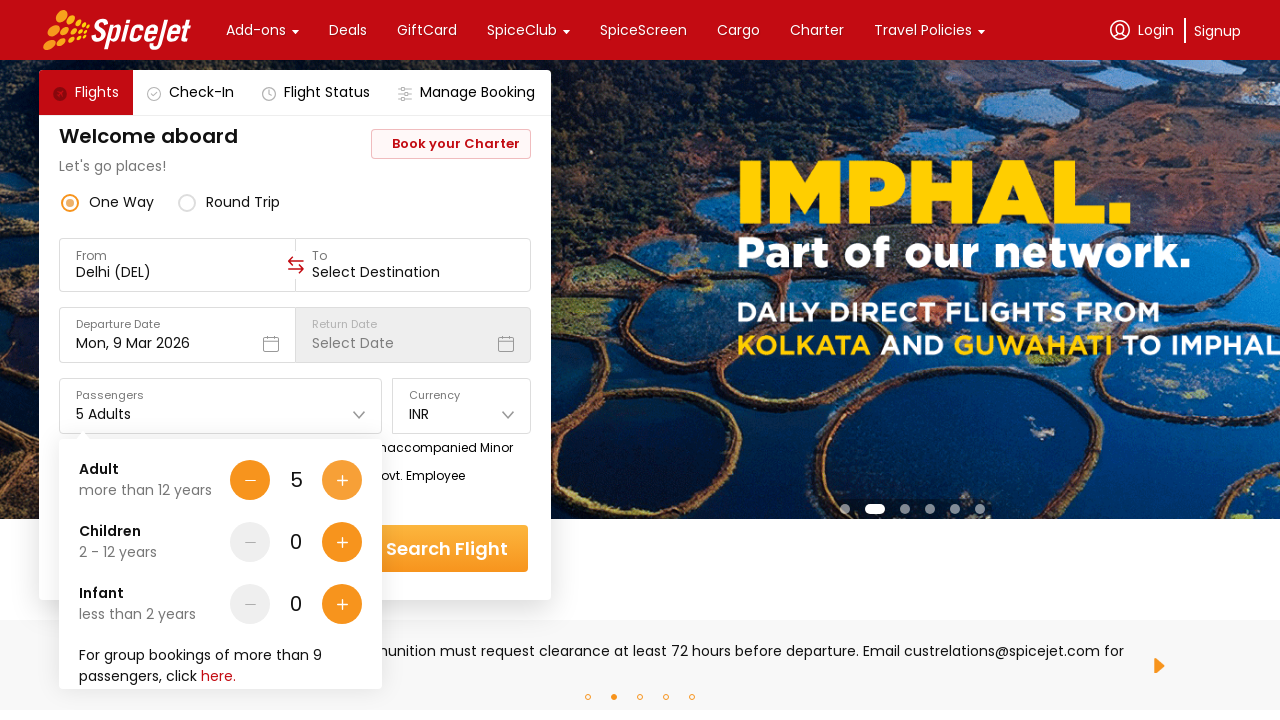

Waited for UI to update after increment
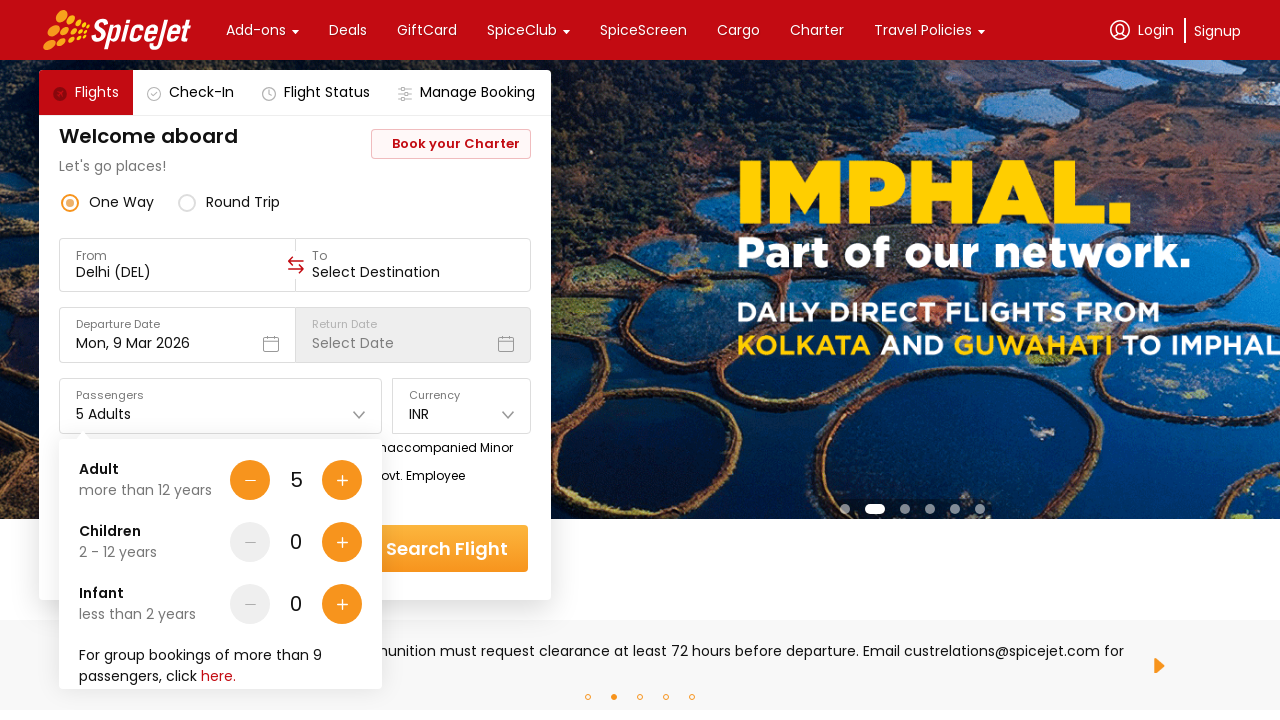

Waited for final UI update
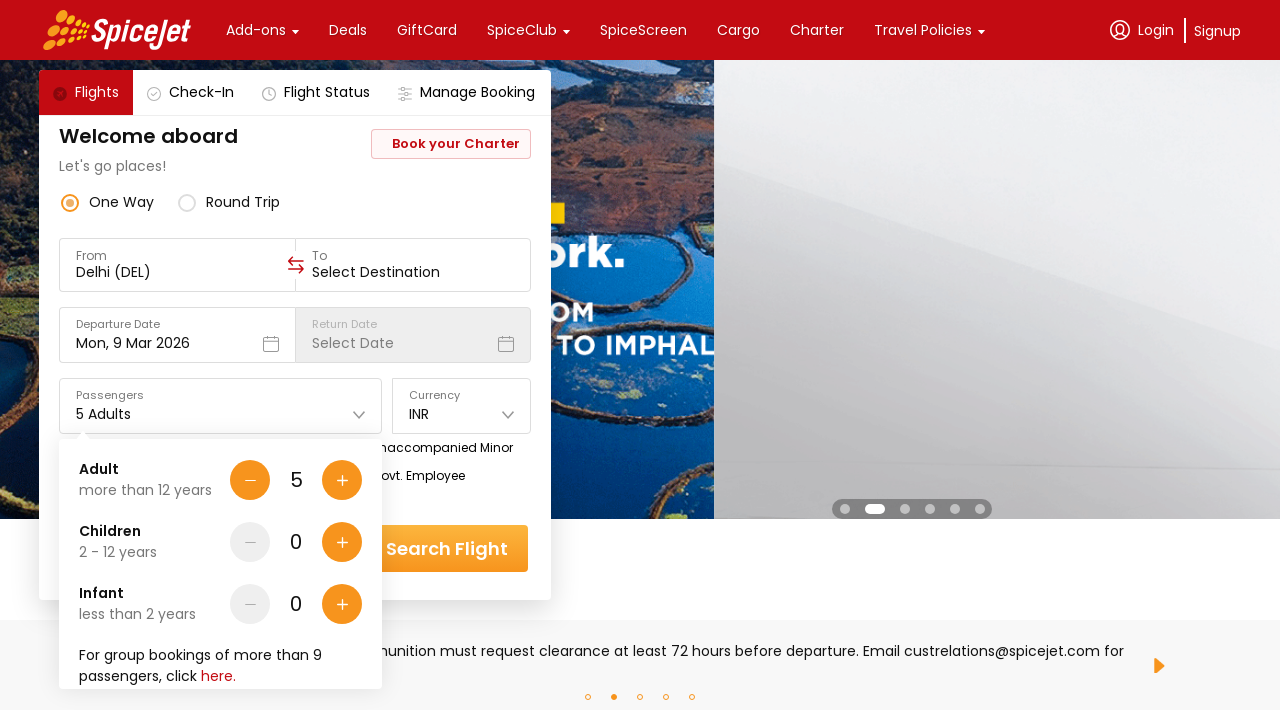

Verified that passenger count element is visible
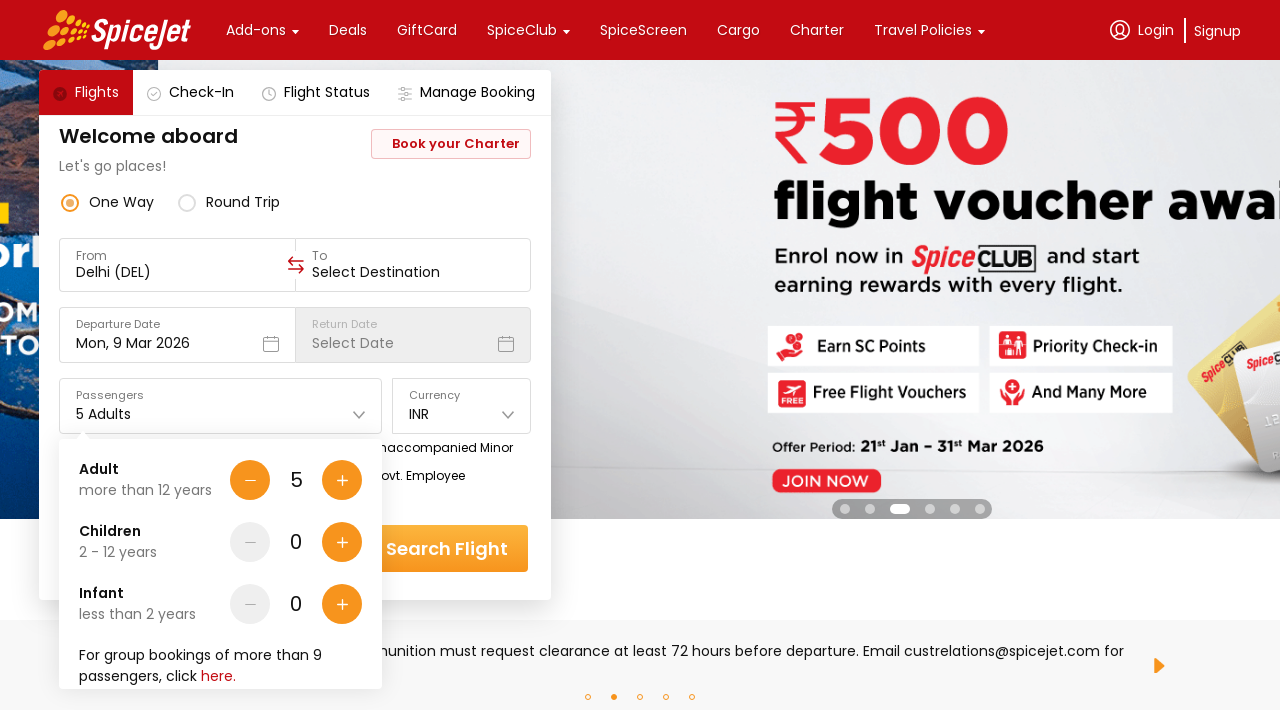

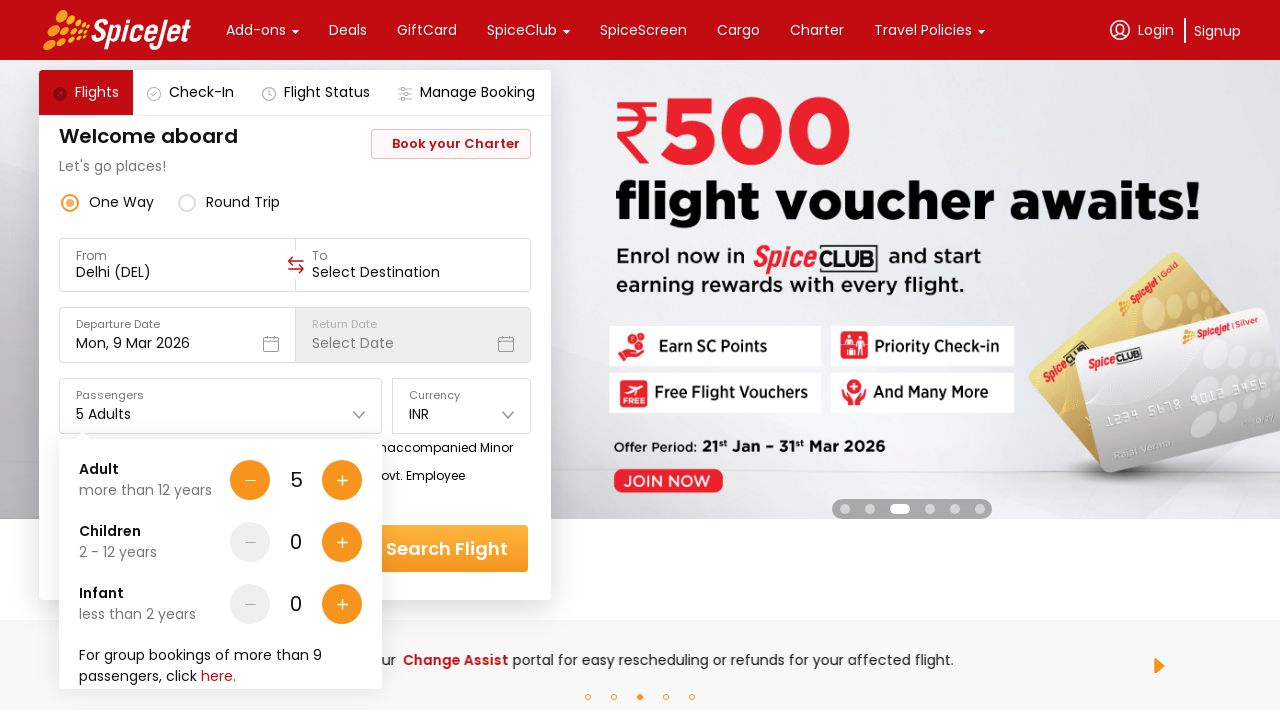